Navigates to a login practice page without performing any actions - this is essentially an empty test that only loads the page

Starting URL: https://rahulshettyacademy.com/loginpagePractise/

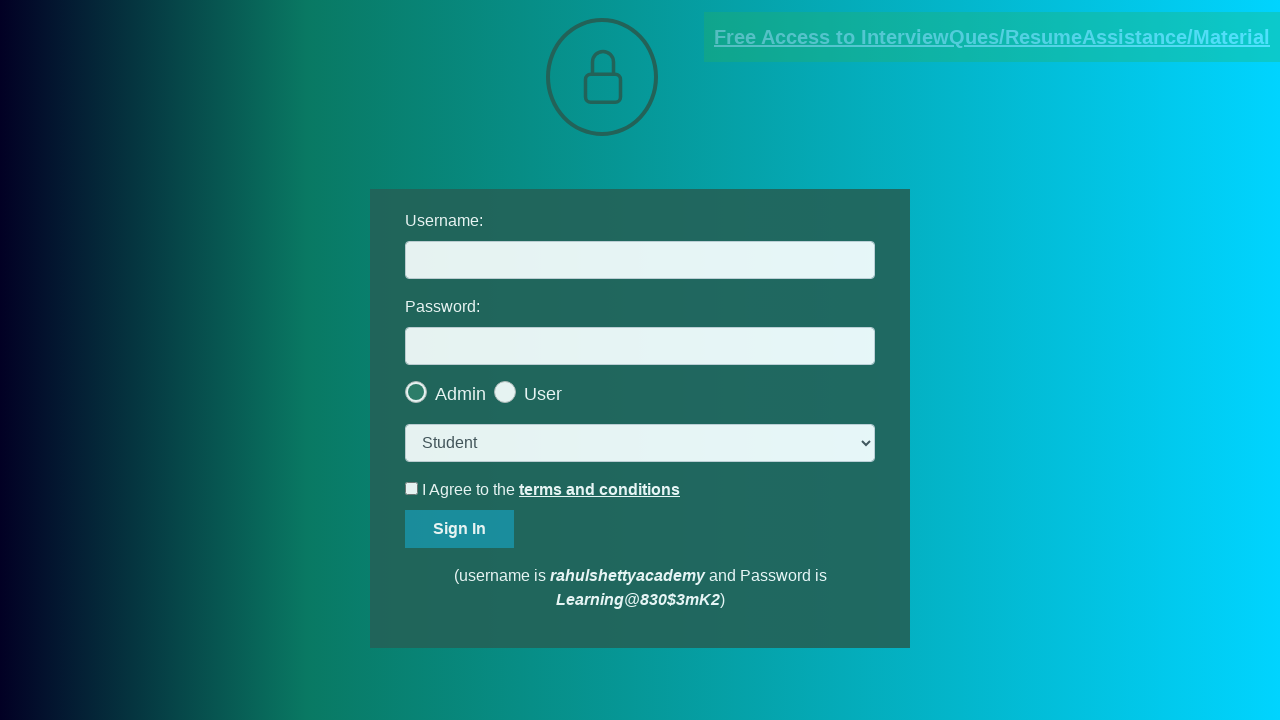

Waited for DOM content to load on login practice page
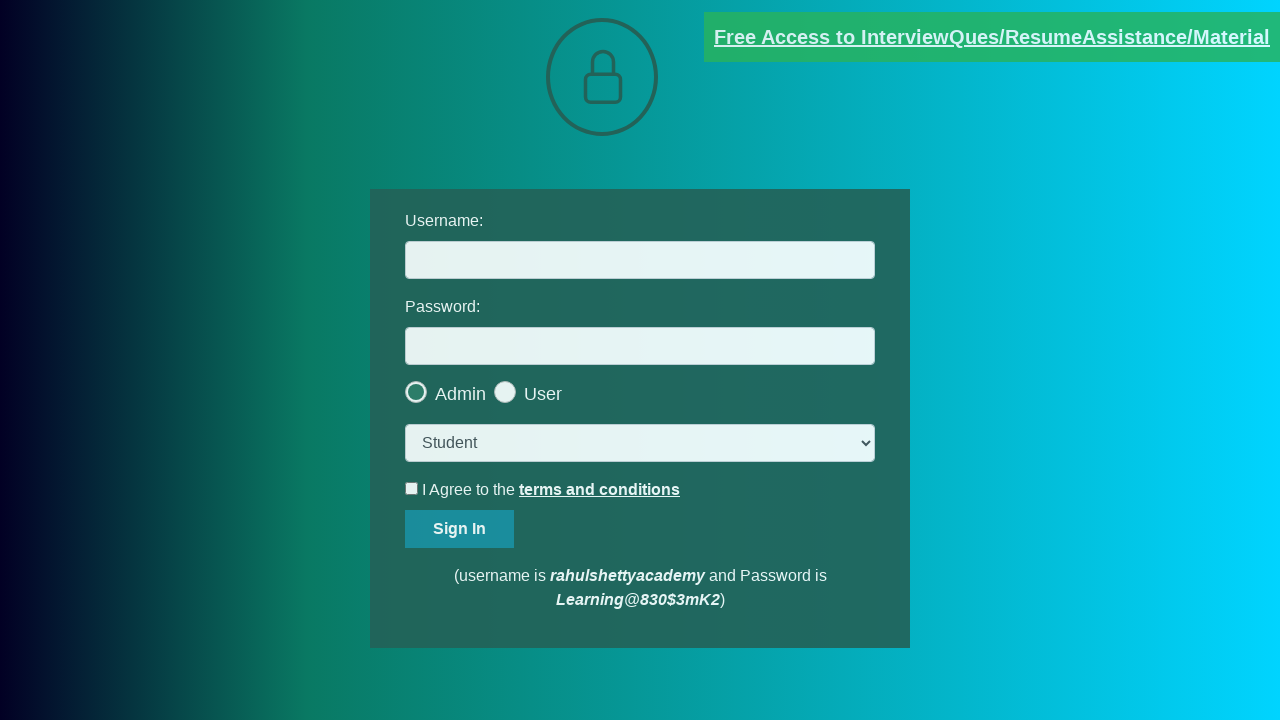

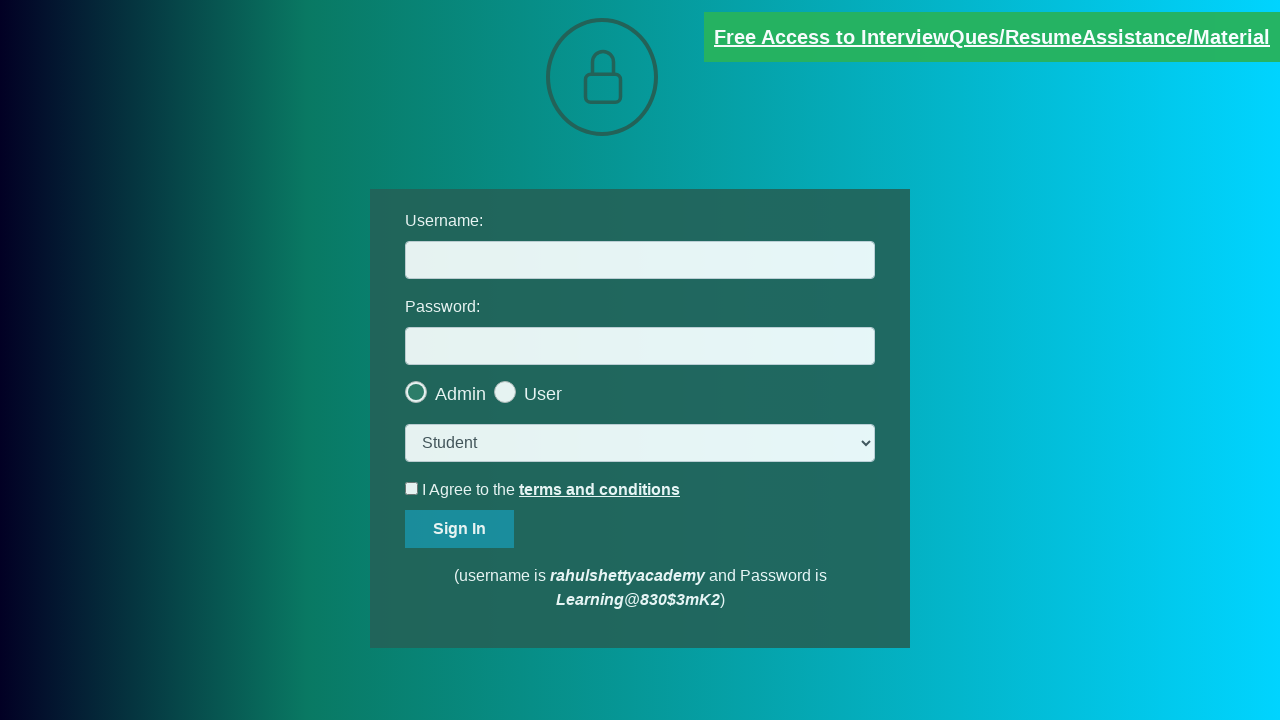